Tests mouse hover functionality by hovering over a button to reveal dropdown options, then clicking on the "Top" option

Starting URL: https://rahulshettyacademy.com/AutomationPractice/

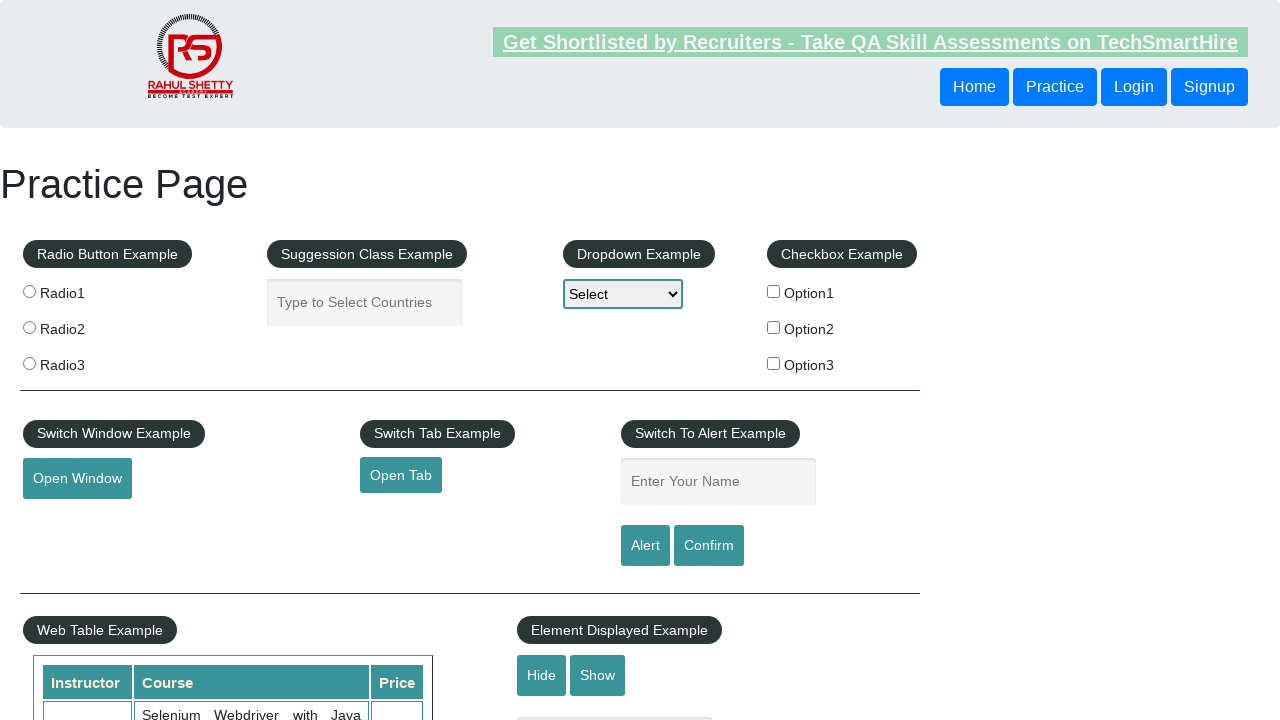

Hovered over 'Mouse Hover' button to reveal dropdown at (83, 361) on internal:role=button[name="Mouse Hover"i]
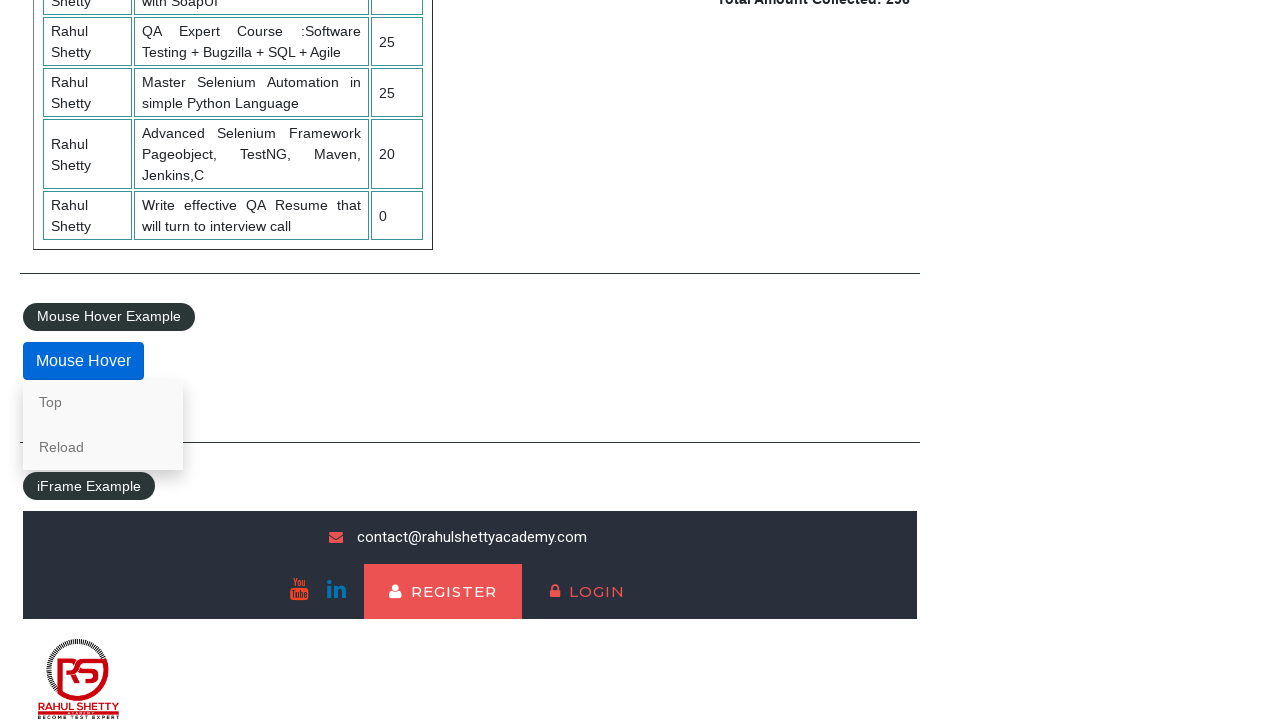

Dropdown menu became visible
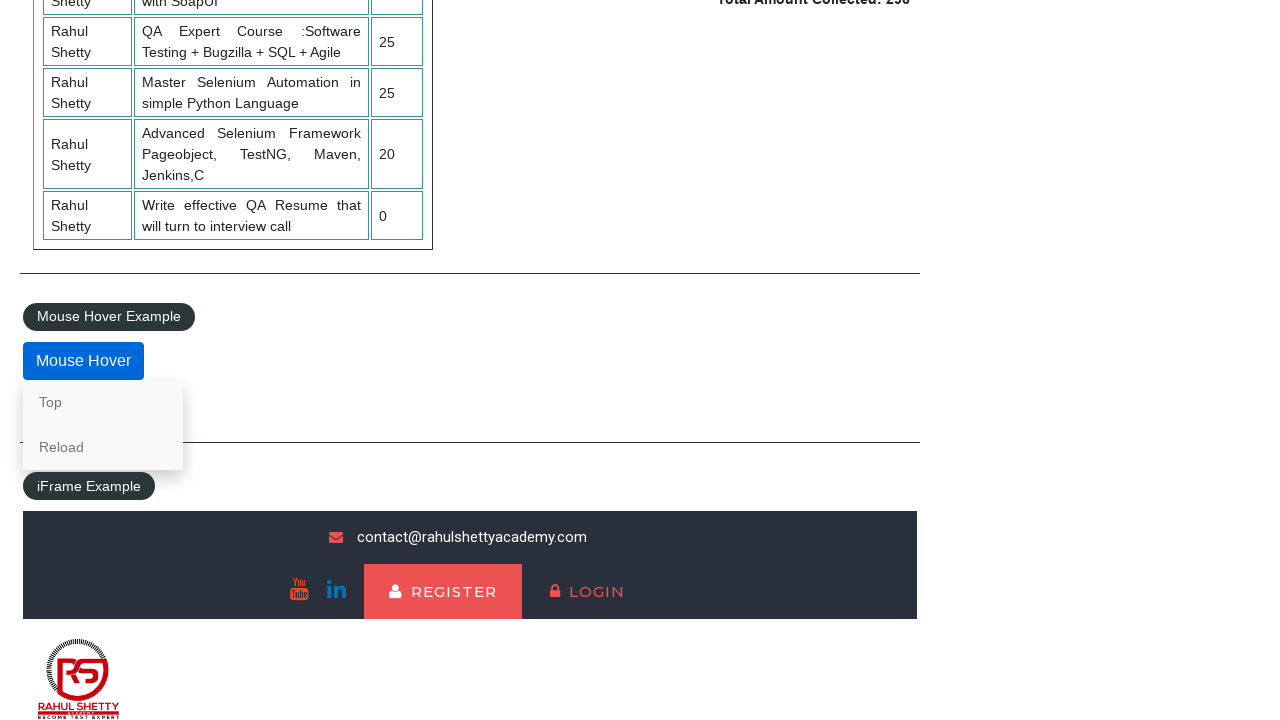

Clicked on 'Top' option in dropdown menu at (103, 402) on internal:role=link[name="Top"i]
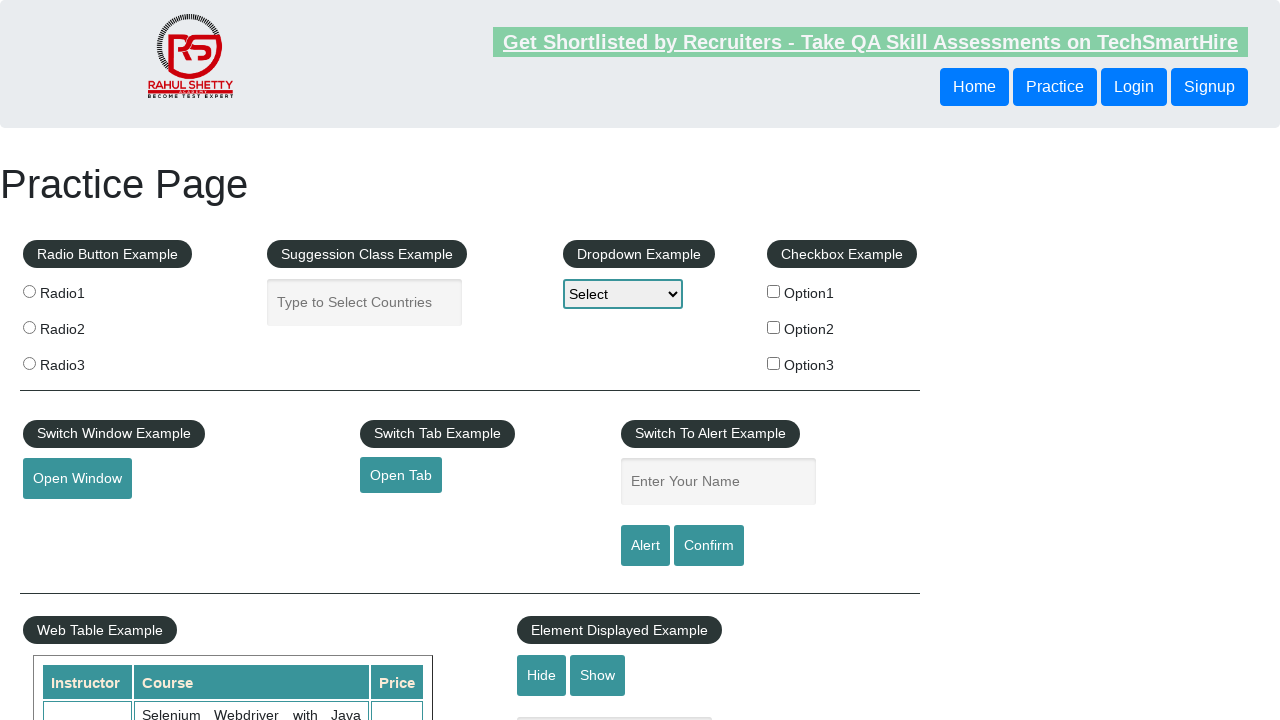

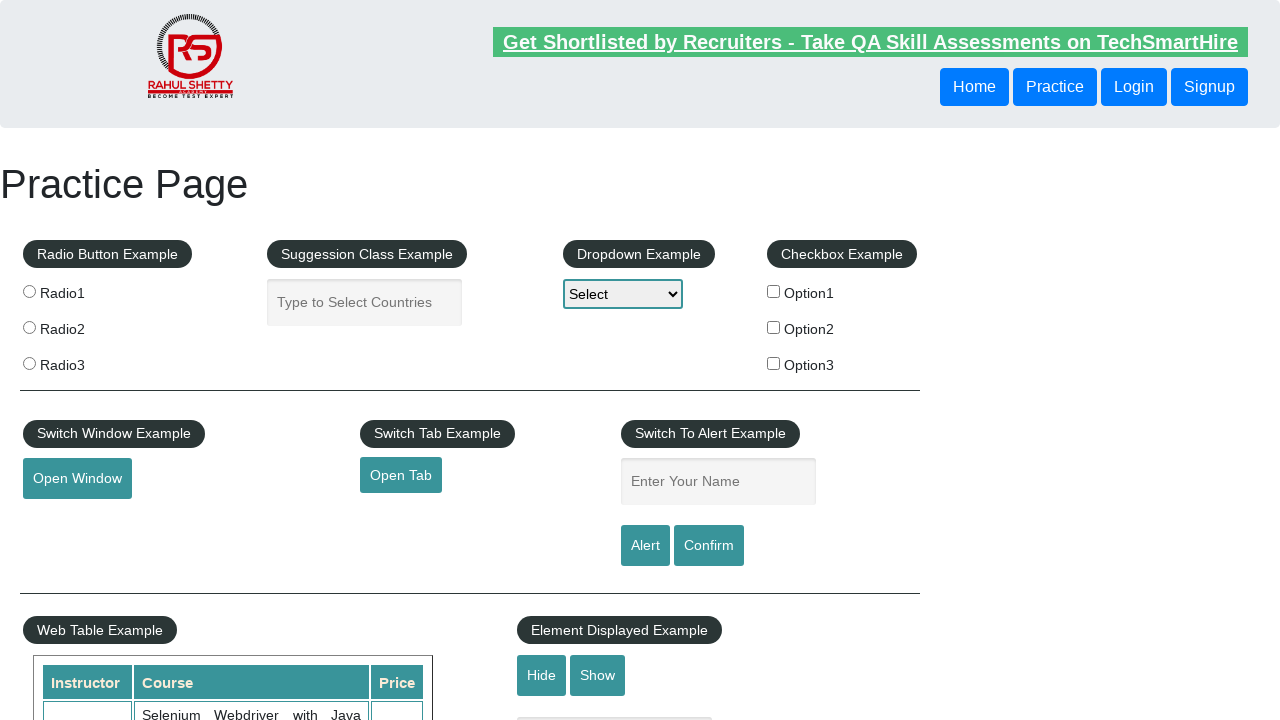